Tests popup validations including element visibility toggling, dialog acceptance, mouse hover interactions, and iframe navigation on a practice automation page.

Starting URL: https://rahulshettyacademy.com/AutomationPractice/

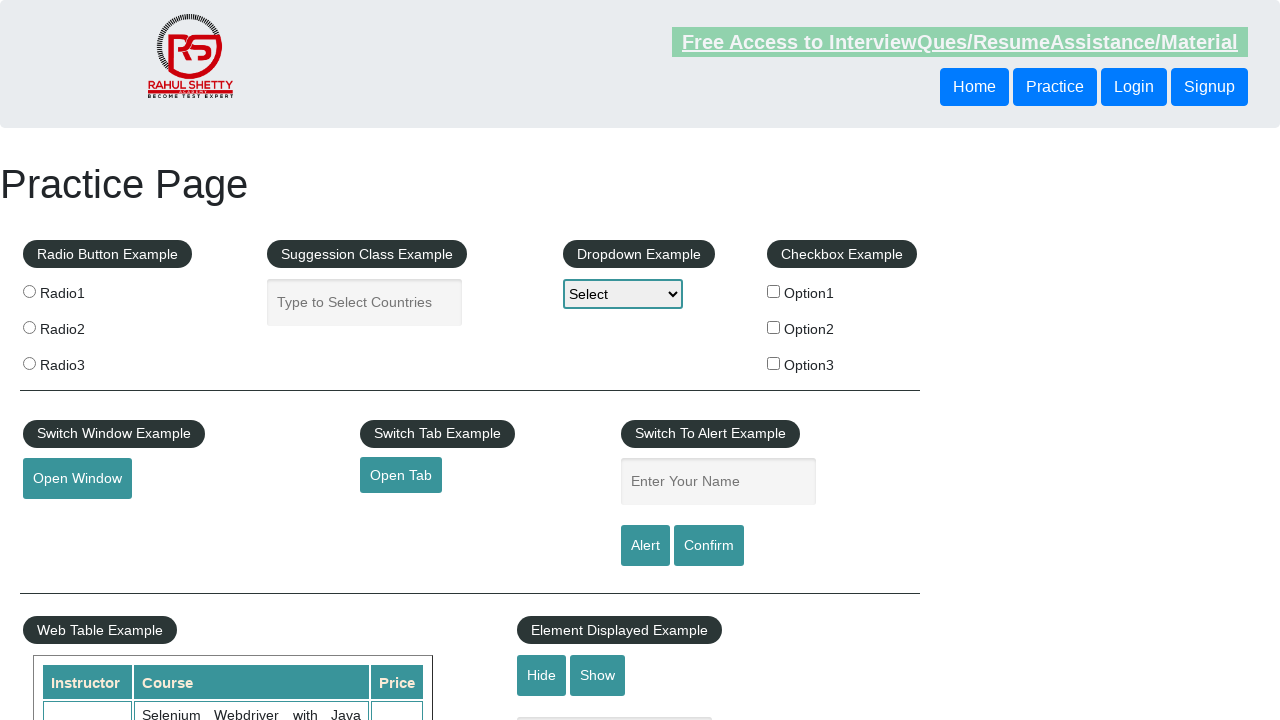

Text box is visible initially
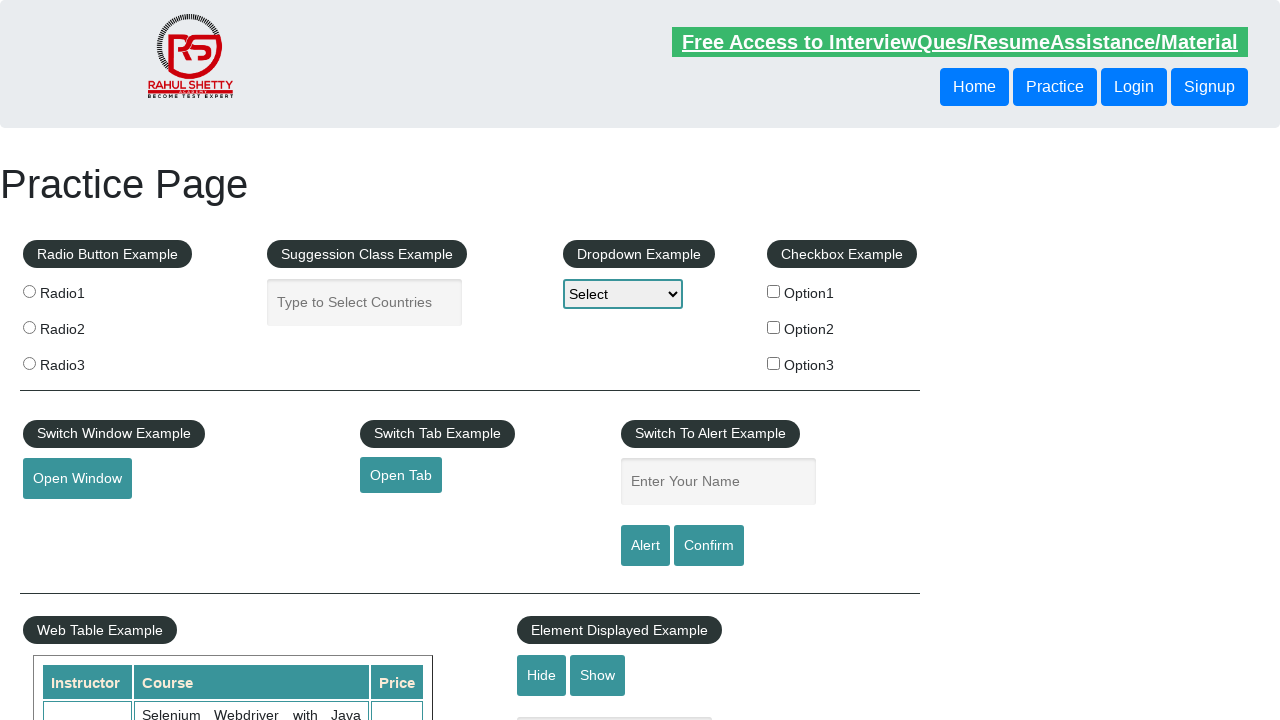

Clicked hide button to hide the text box at (542, 675) on #hide-textbox
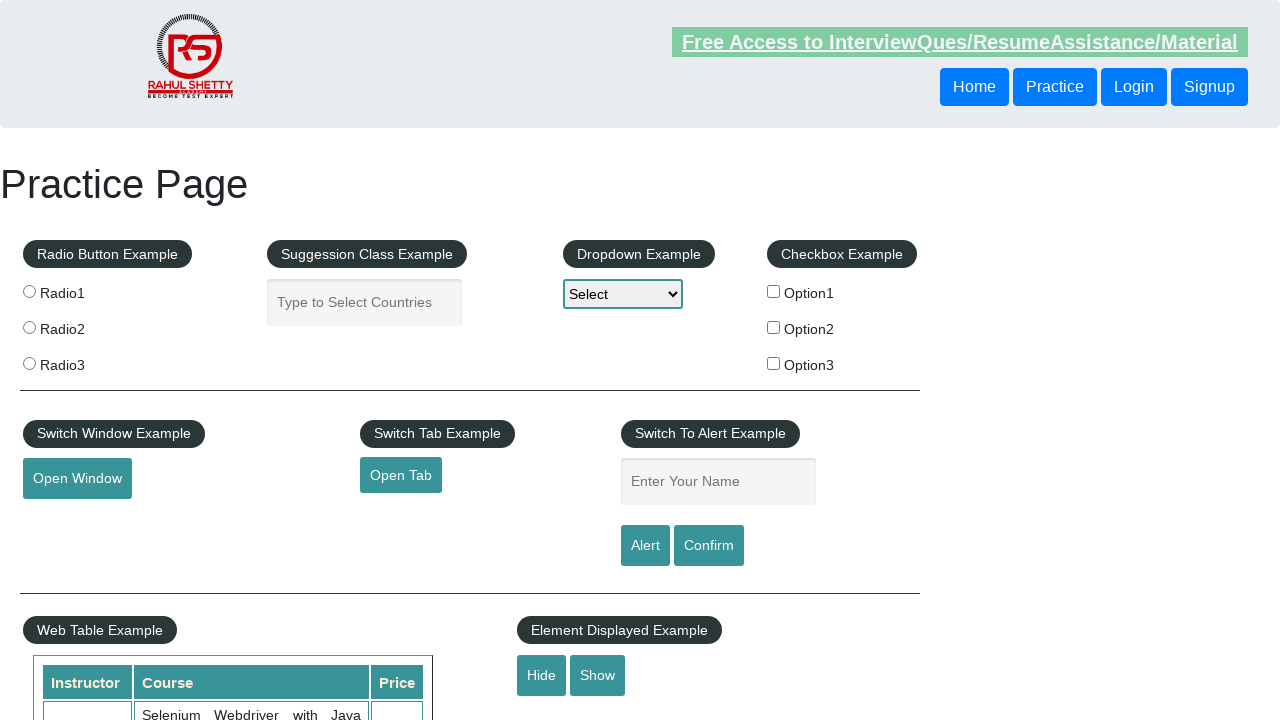

Text box is now hidden
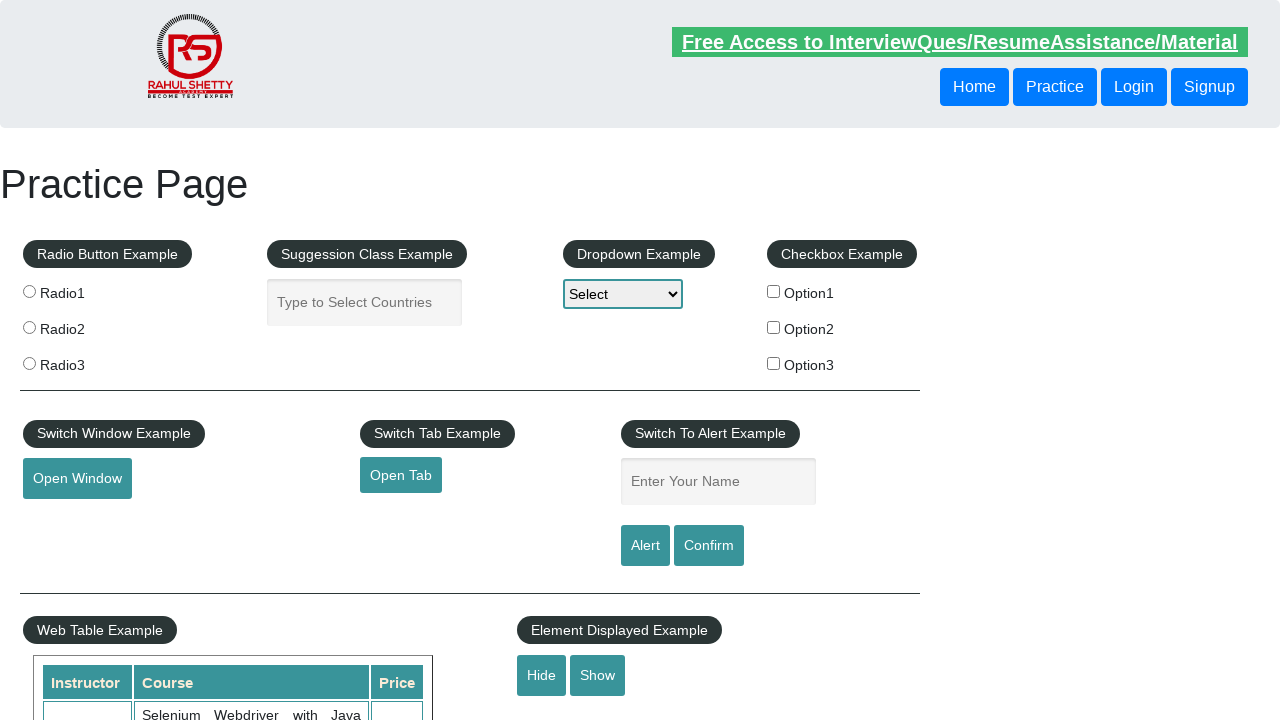

Set up dialog handler to accept confirm dialogs
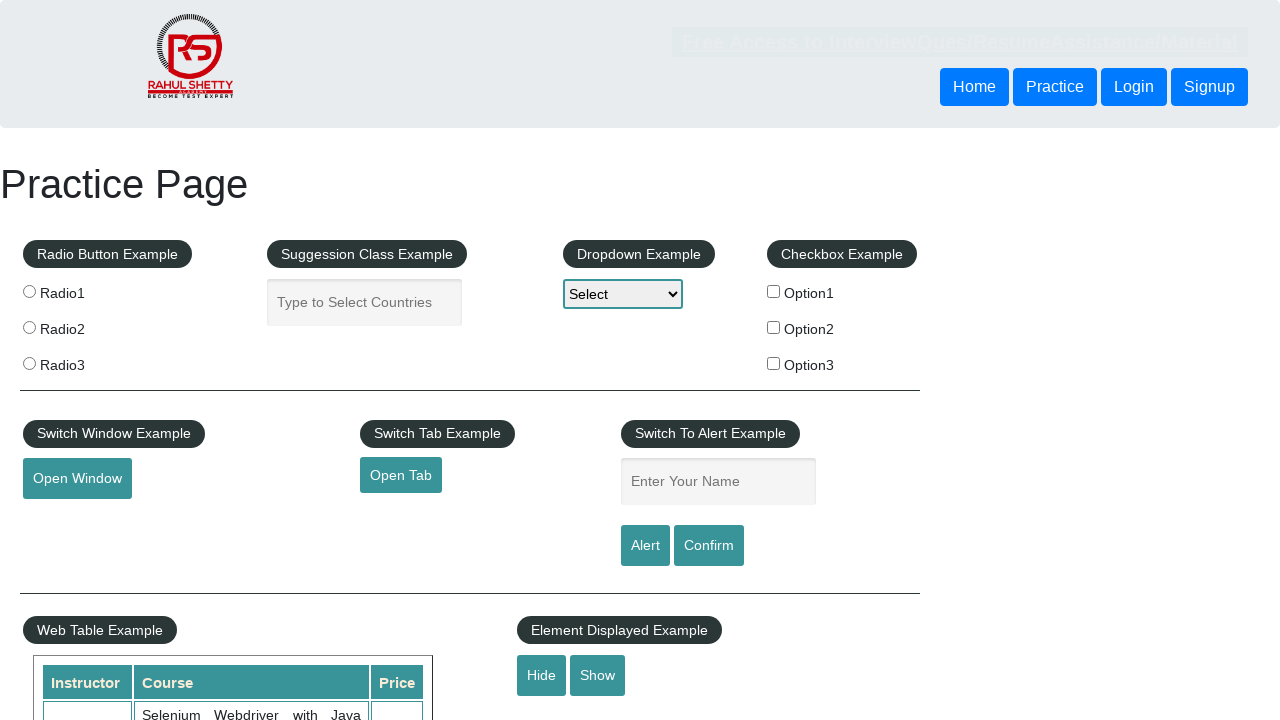

Clicked confirm button and accepted the dialog at (709, 546) on #confirmbtn
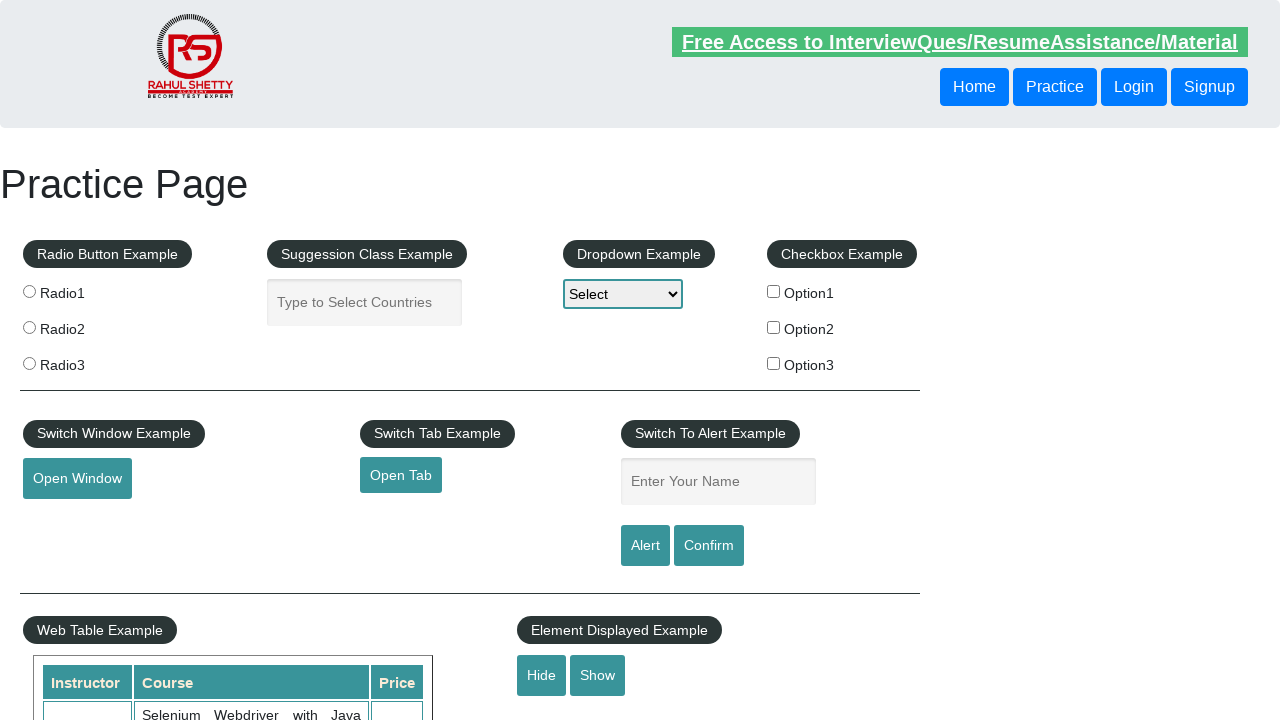

Hovered over the mouse hover element at (83, 361) on #mousehover
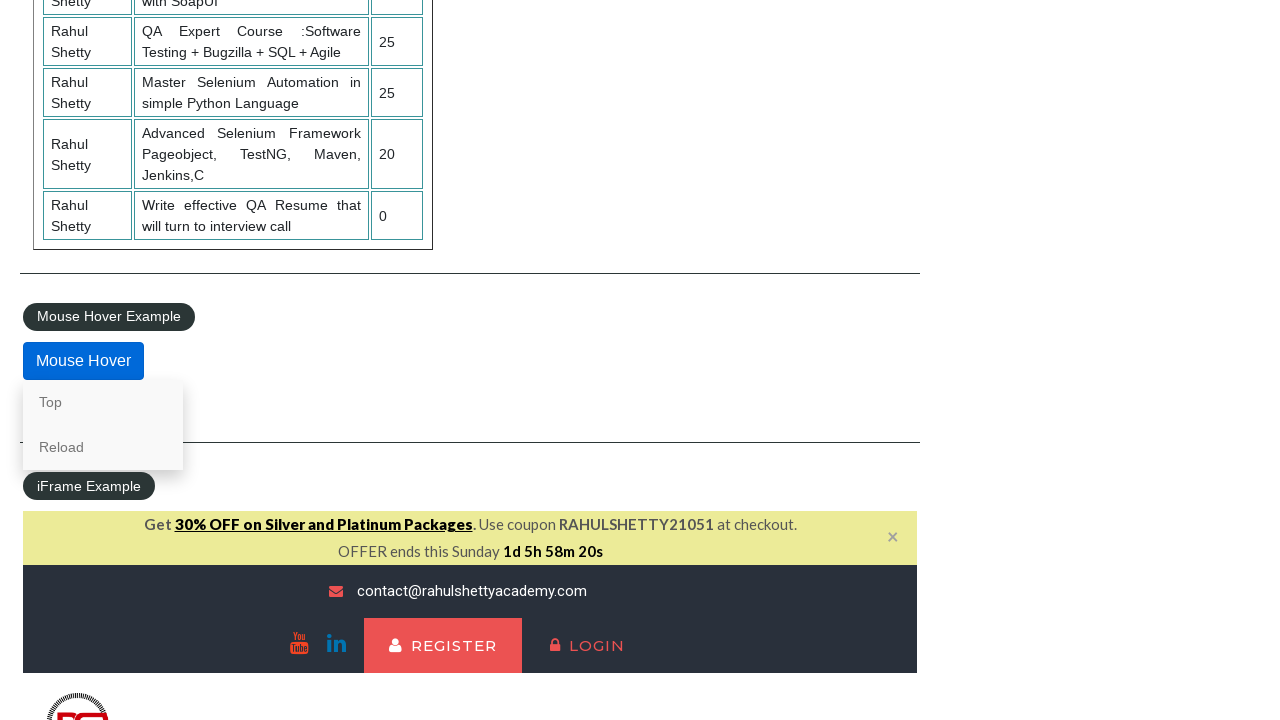

Clicked lifetime access link in iframe at (307, 360) on #courses-iframe >> internal:control=enter-frame >> li a[href*='lifetime-access']
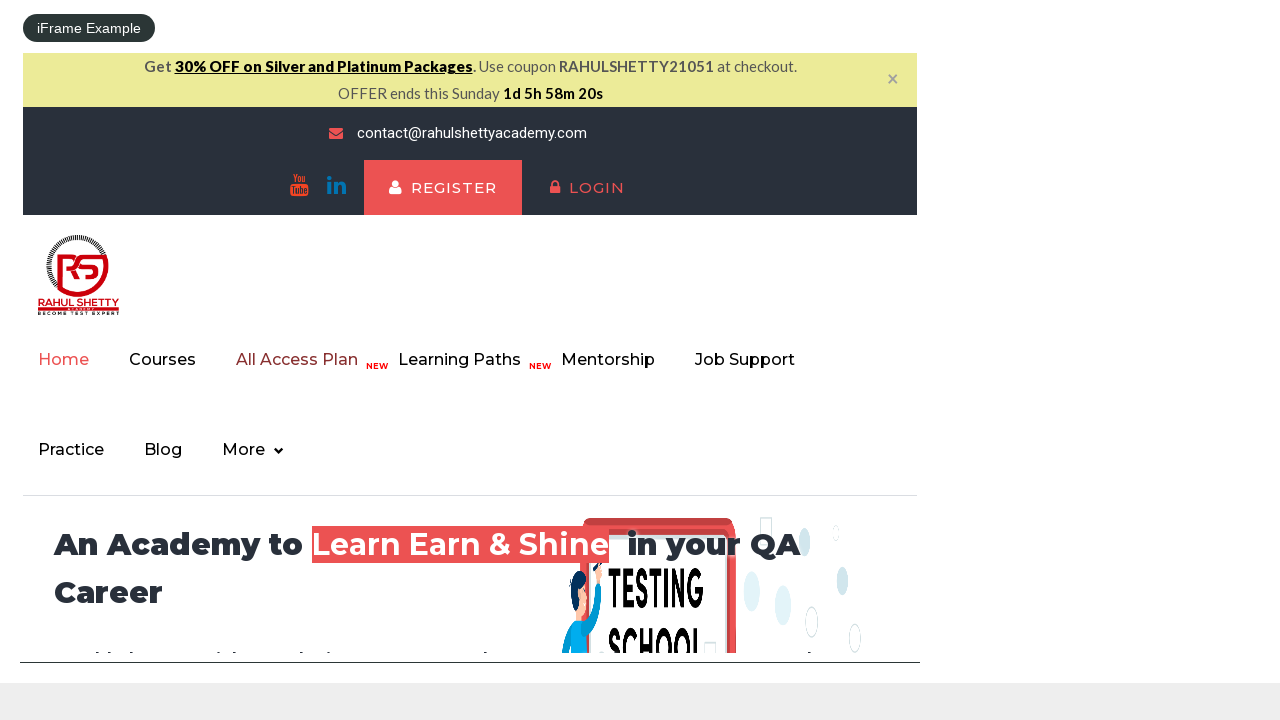

Text element in iframe loaded and verified
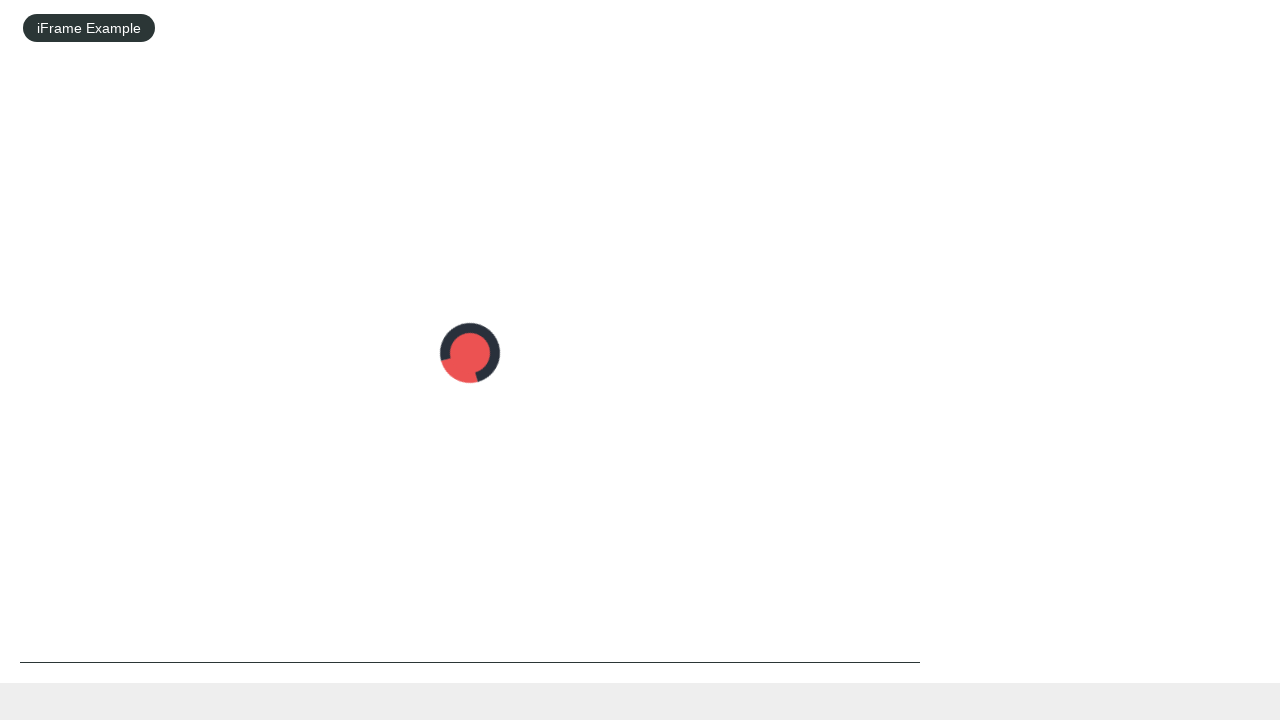

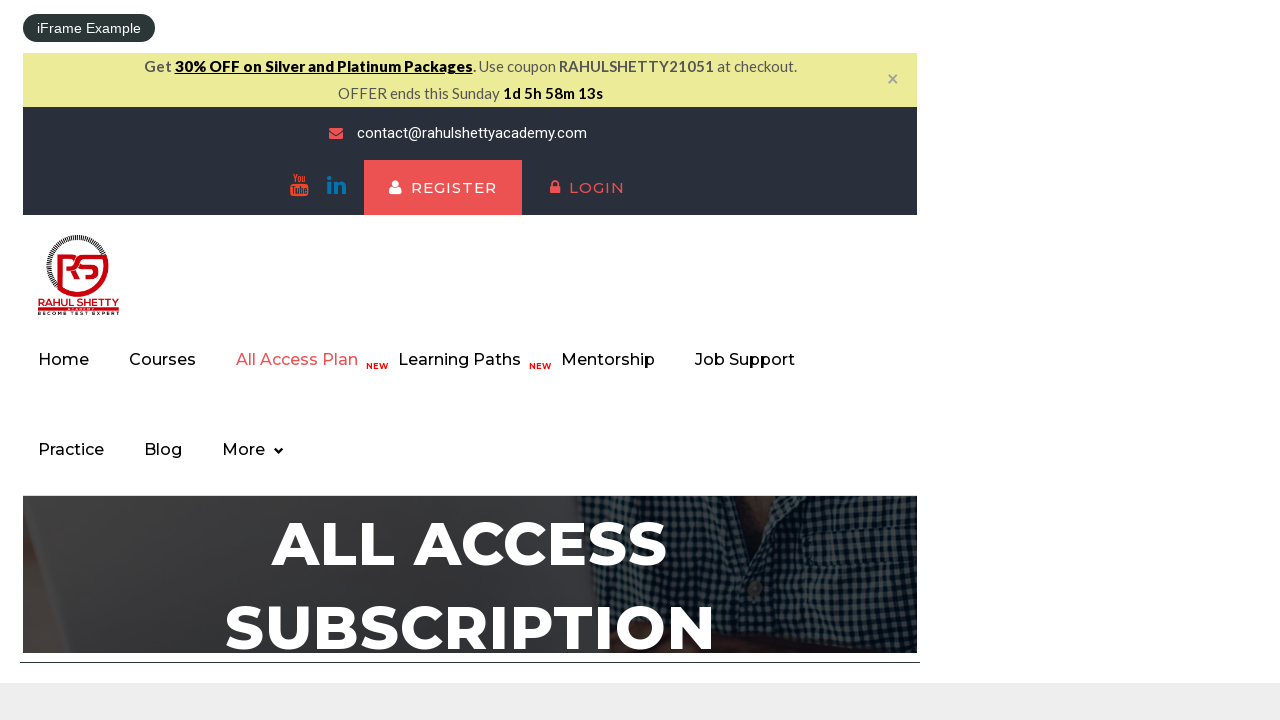